Tests jQuery UI sortable functionality by dragging and dropping list items to reorder them

Starting URL: https://jqueryui.com/sortable/

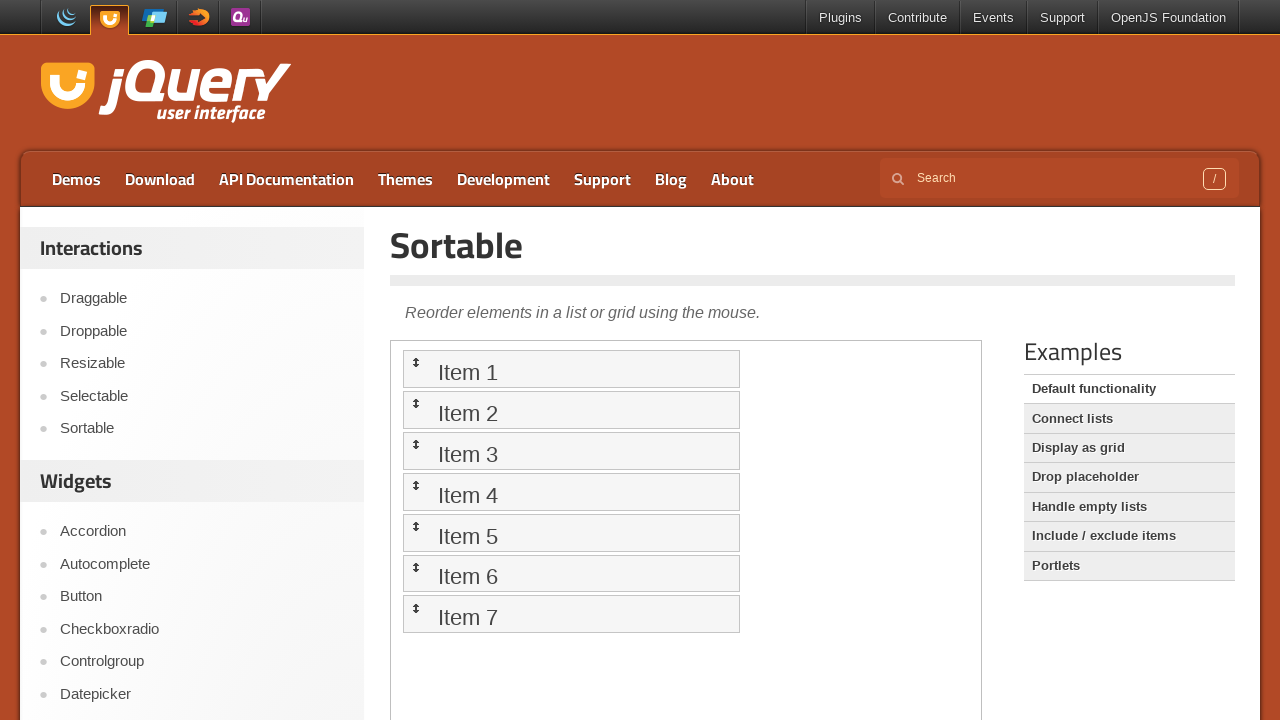

Located the demo iframe for jQuery UI sortable
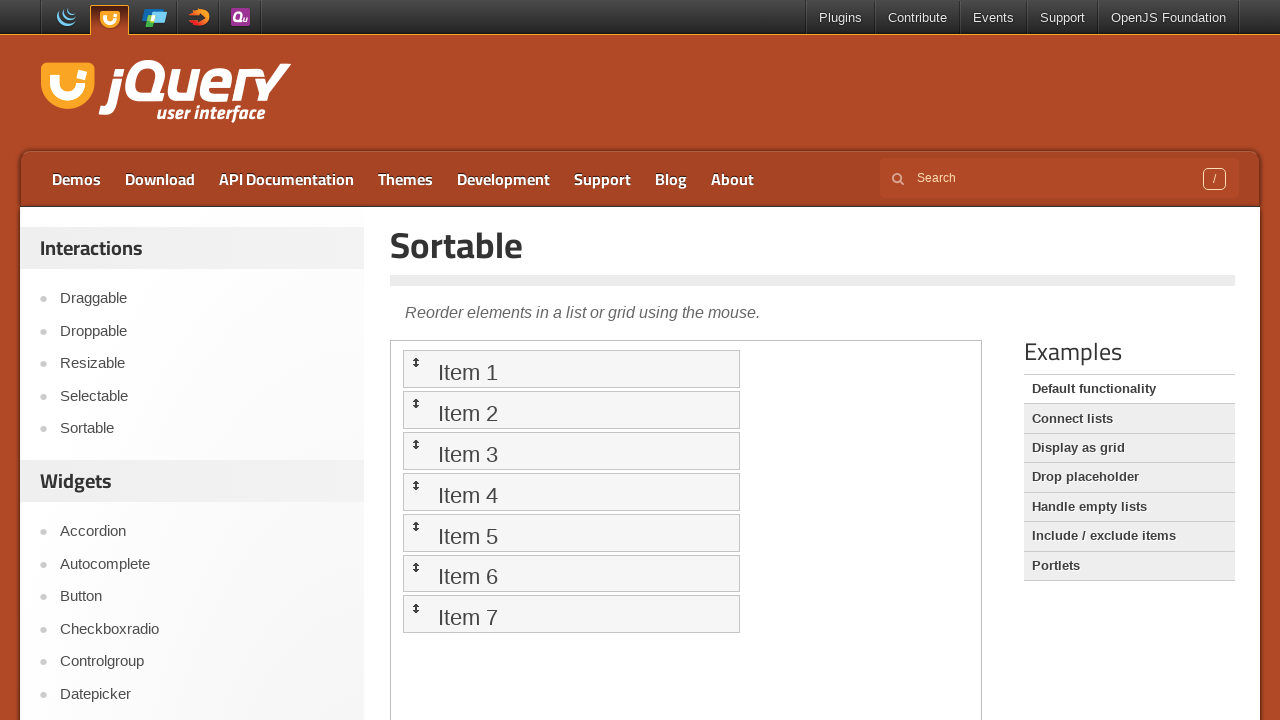

Located 'Item 1' in the sortable list
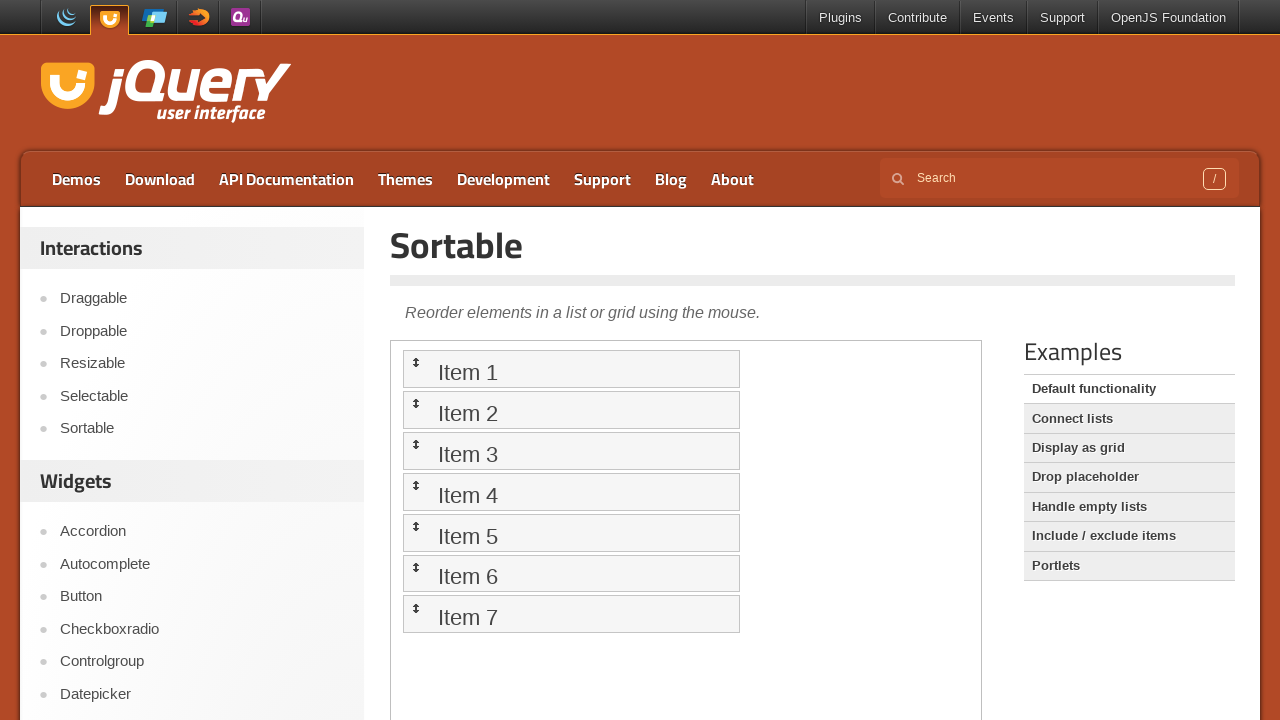

Located 'Item 3' in the sortable list
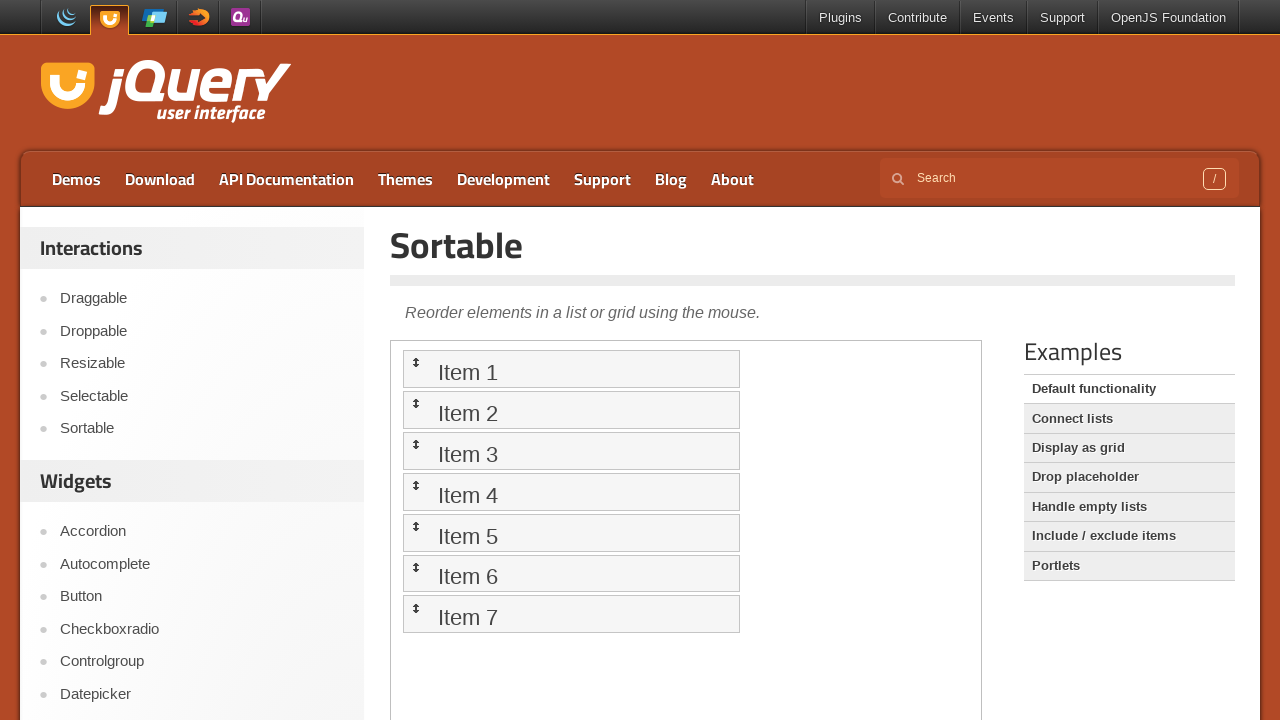

Dragged 'Item 3' to 'Item 1' position to reorder the list at (571, 369)
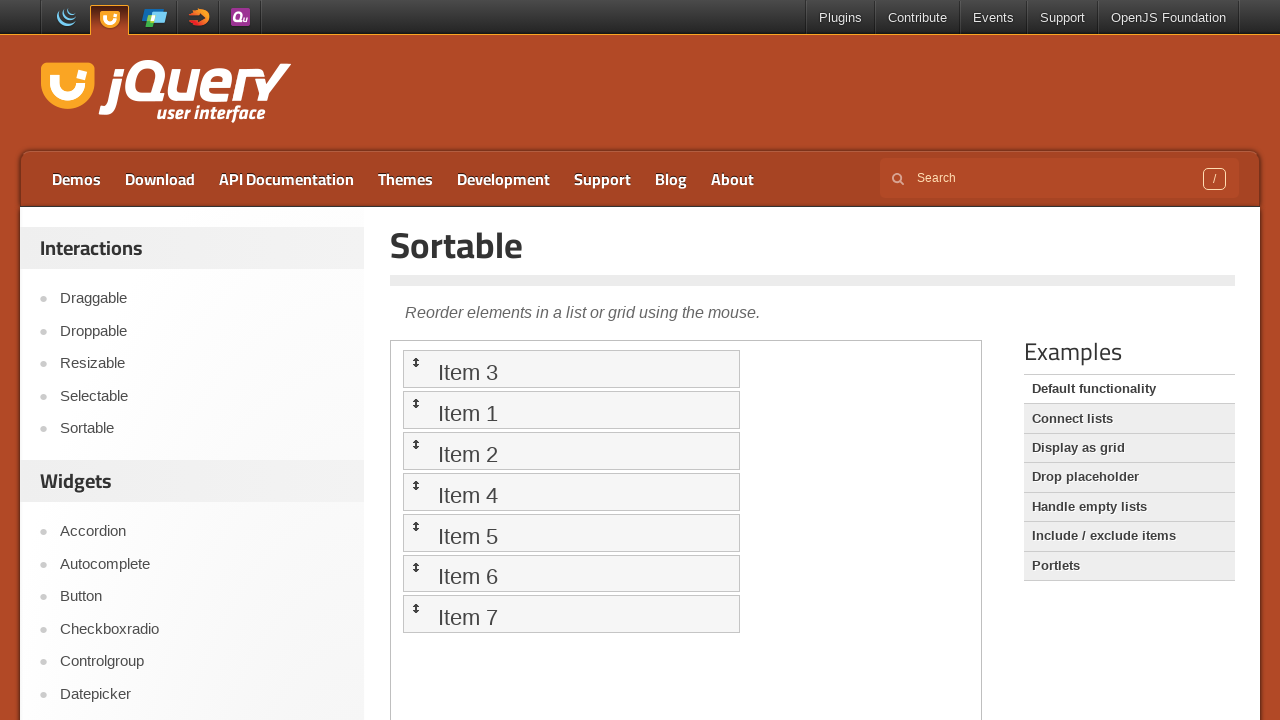

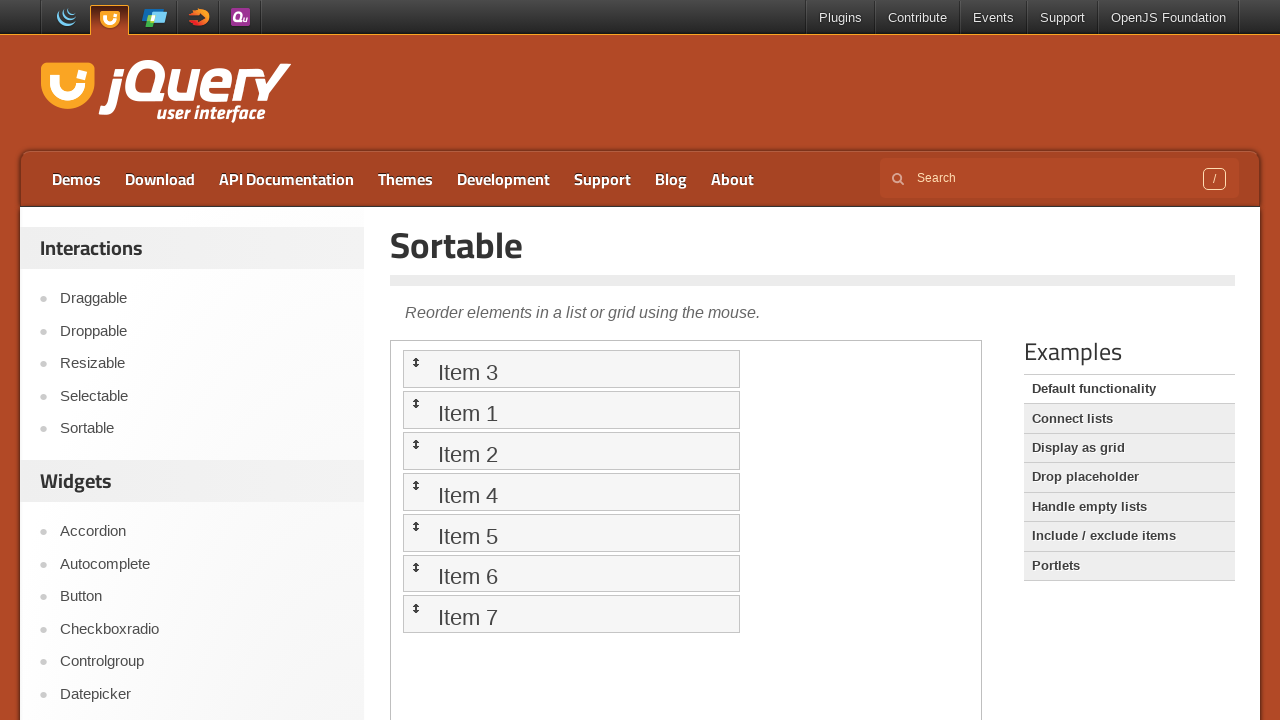